Tests that a todo item is removed when edited to an empty string

Starting URL: https://demo.playwright.dev/todomvc

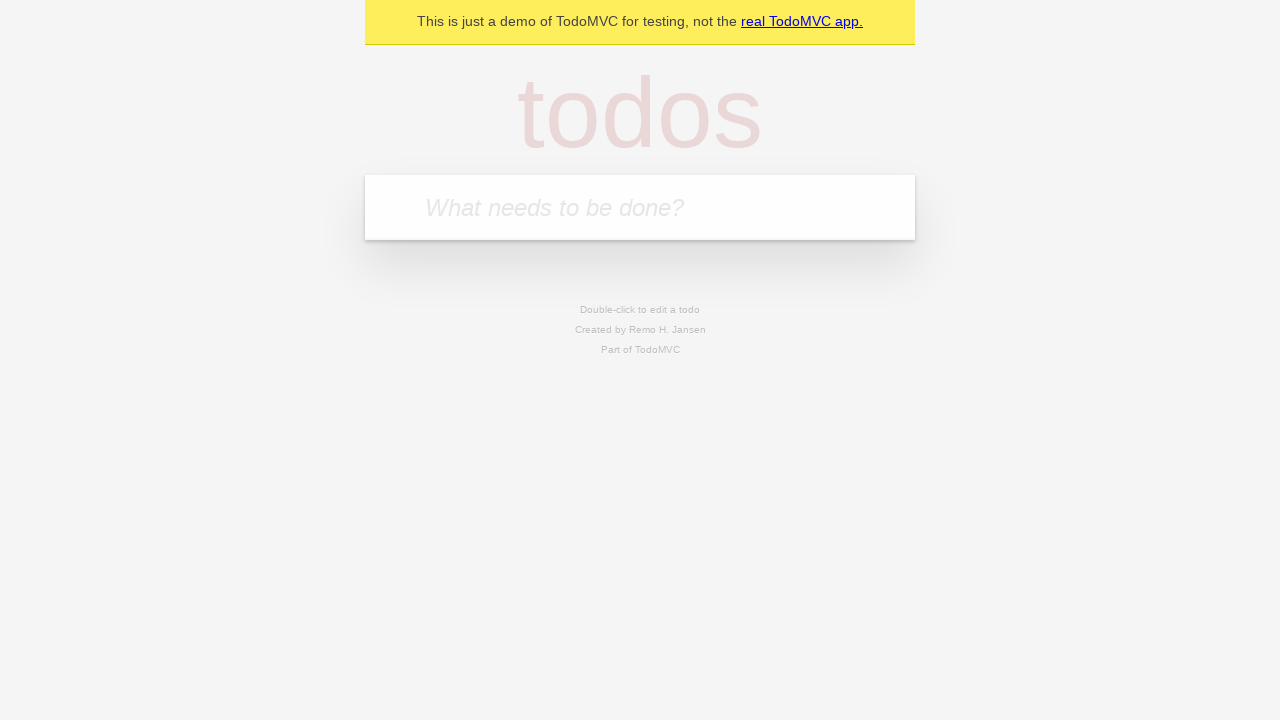

Filled todo input with 'buy some cheese' on internal:attr=[placeholder="What needs to be done?"i]
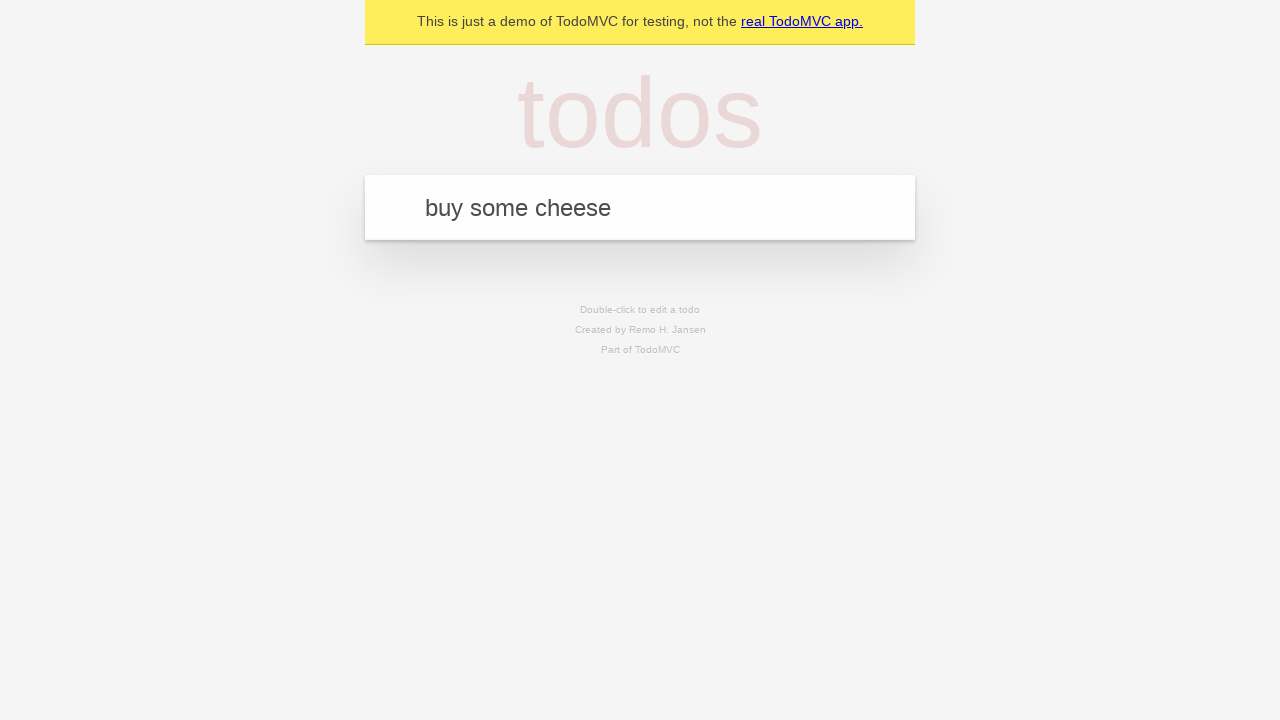

Pressed Enter to add first todo item on internal:attr=[placeholder="What needs to be done?"i]
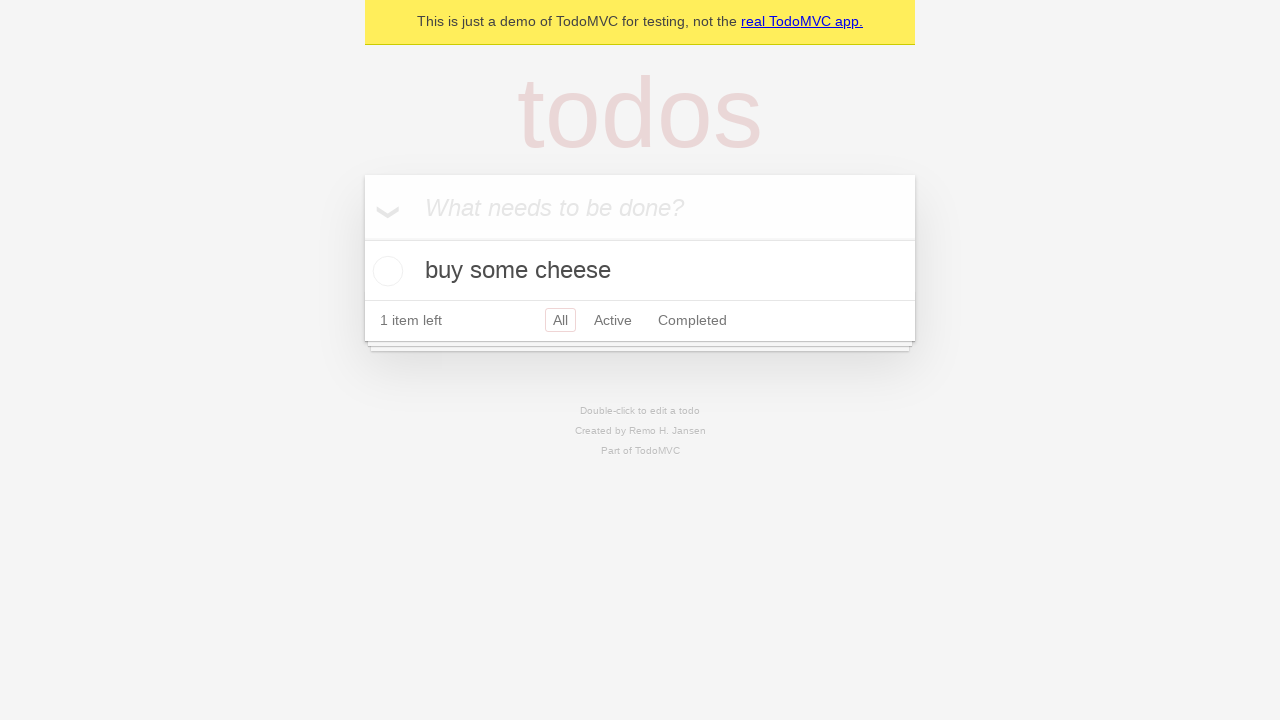

Filled todo input with 'feed the cat' on internal:attr=[placeholder="What needs to be done?"i]
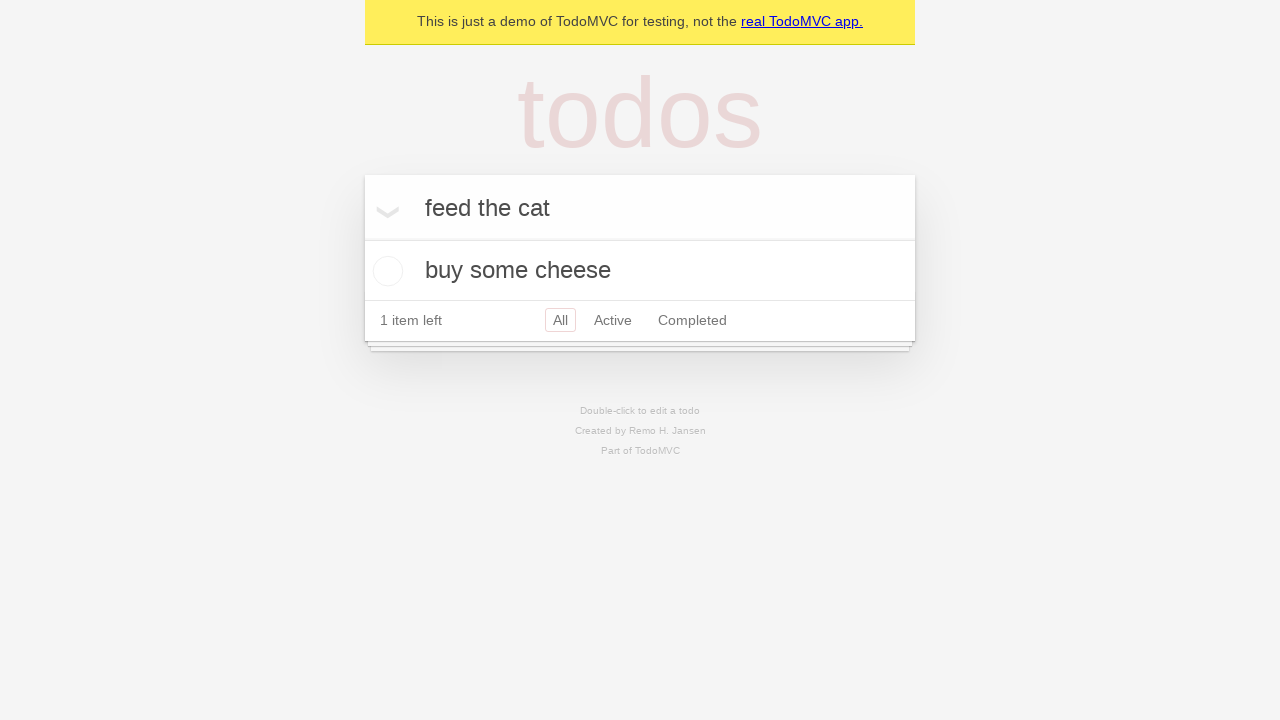

Pressed Enter to add second todo item on internal:attr=[placeholder="What needs to be done?"i]
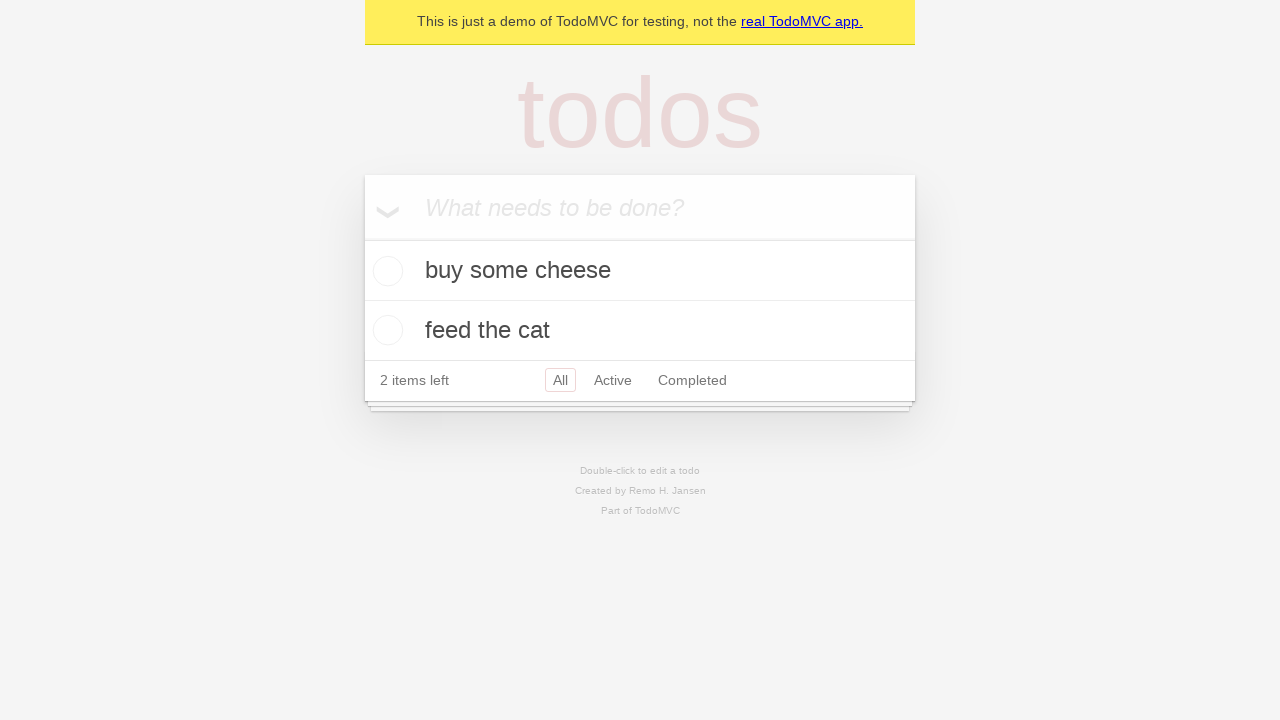

Filled todo input with 'book a doctors appointment' on internal:attr=[placeholder="What needs to be done?"i]
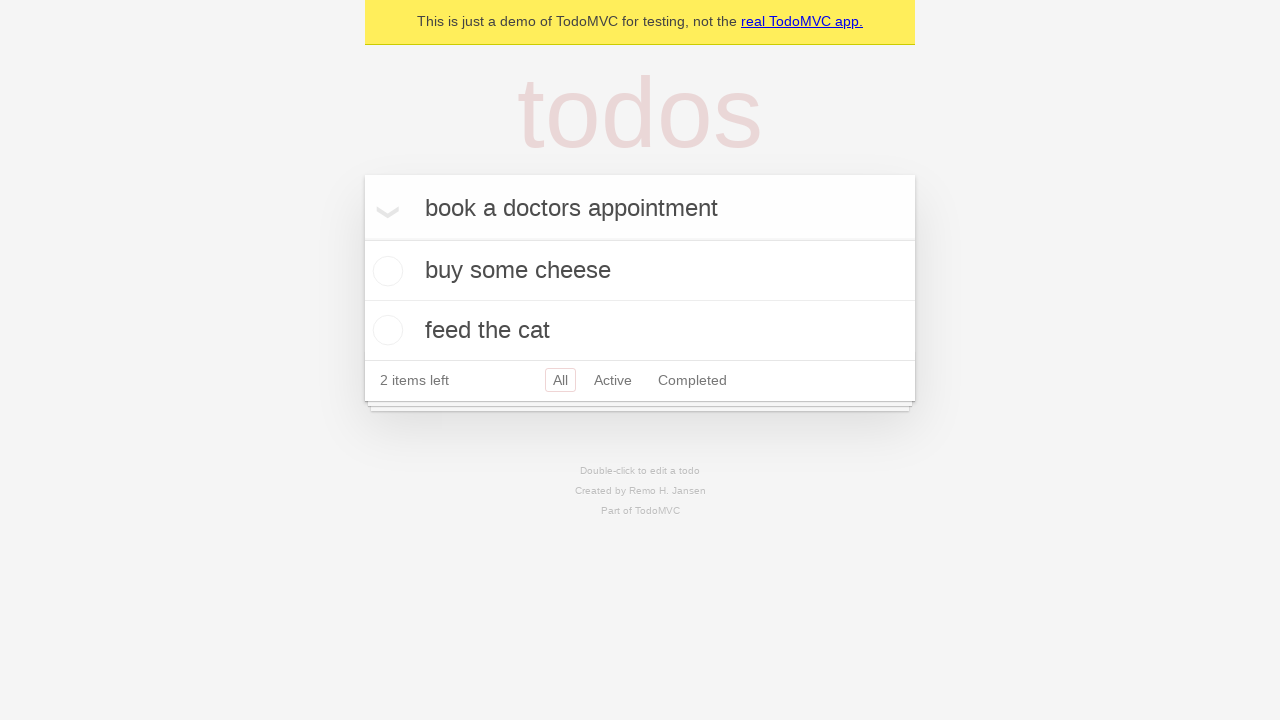

Pressed Enter to add third todo item on internal:attr=[placeholder="What needs to be done?"i]
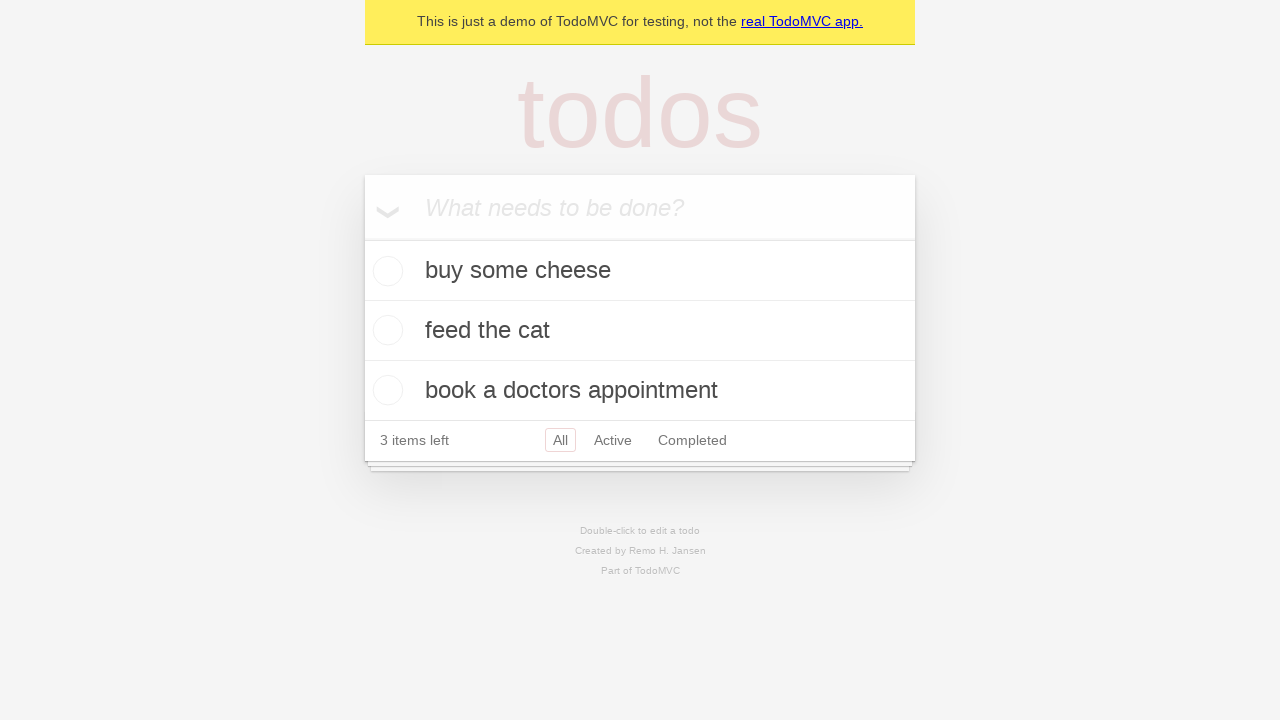

Waited for all three todo items to load
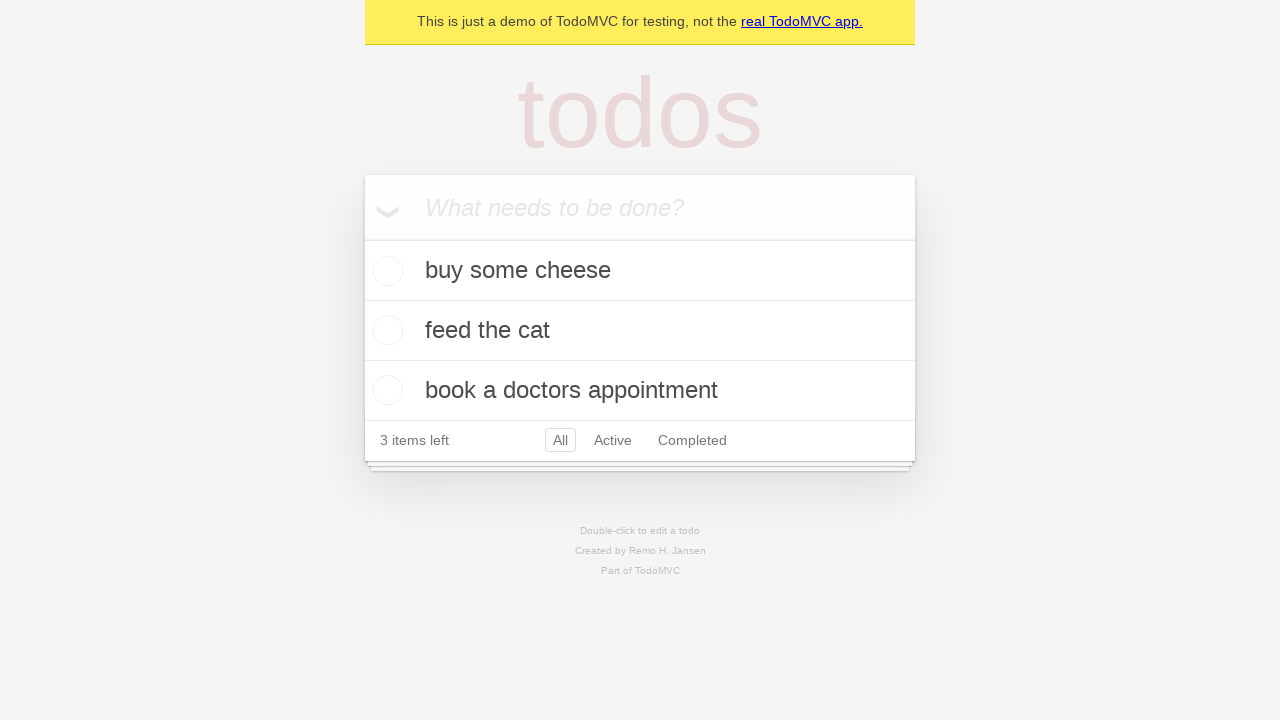

Double-clicked second todo item to enter edit mode at (640, 331) on internal:testid=[data-testid="todo-item"s] >> nth=1
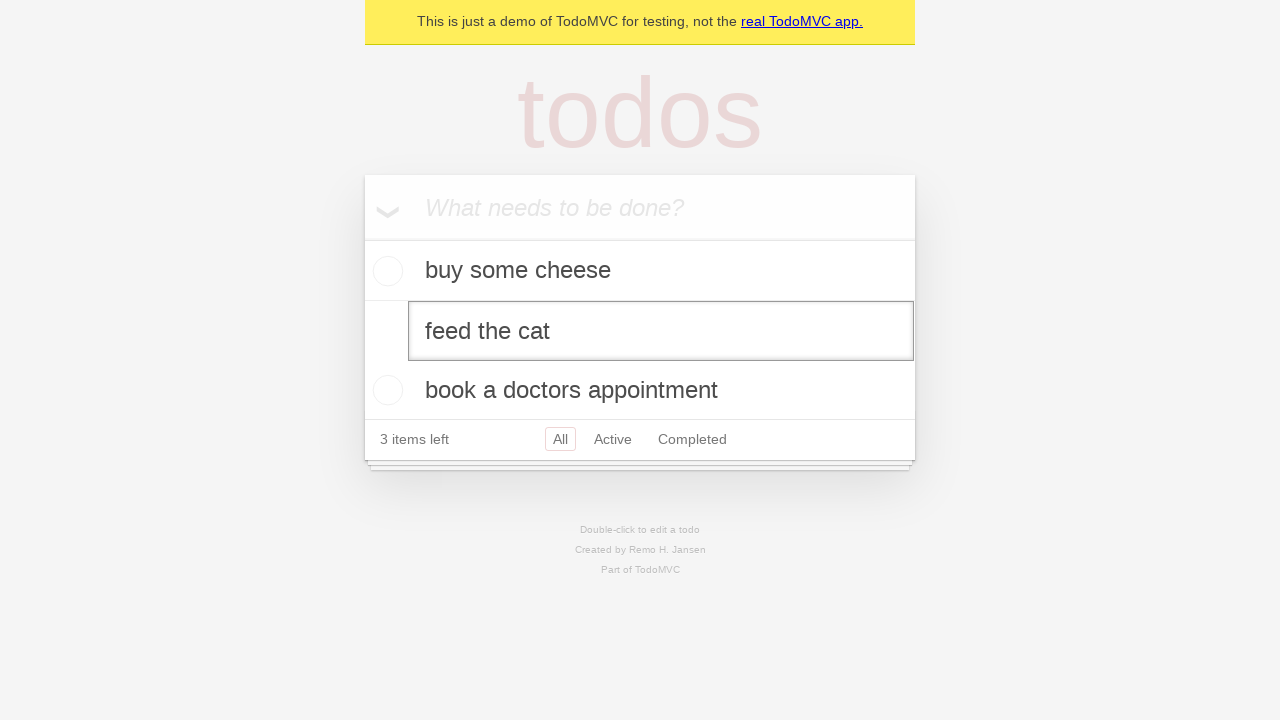

Cleared the edit field to empty string on internal:testid=[data-testid="todo-item"s] >> nth=1 >> internal:role=textbox[nam
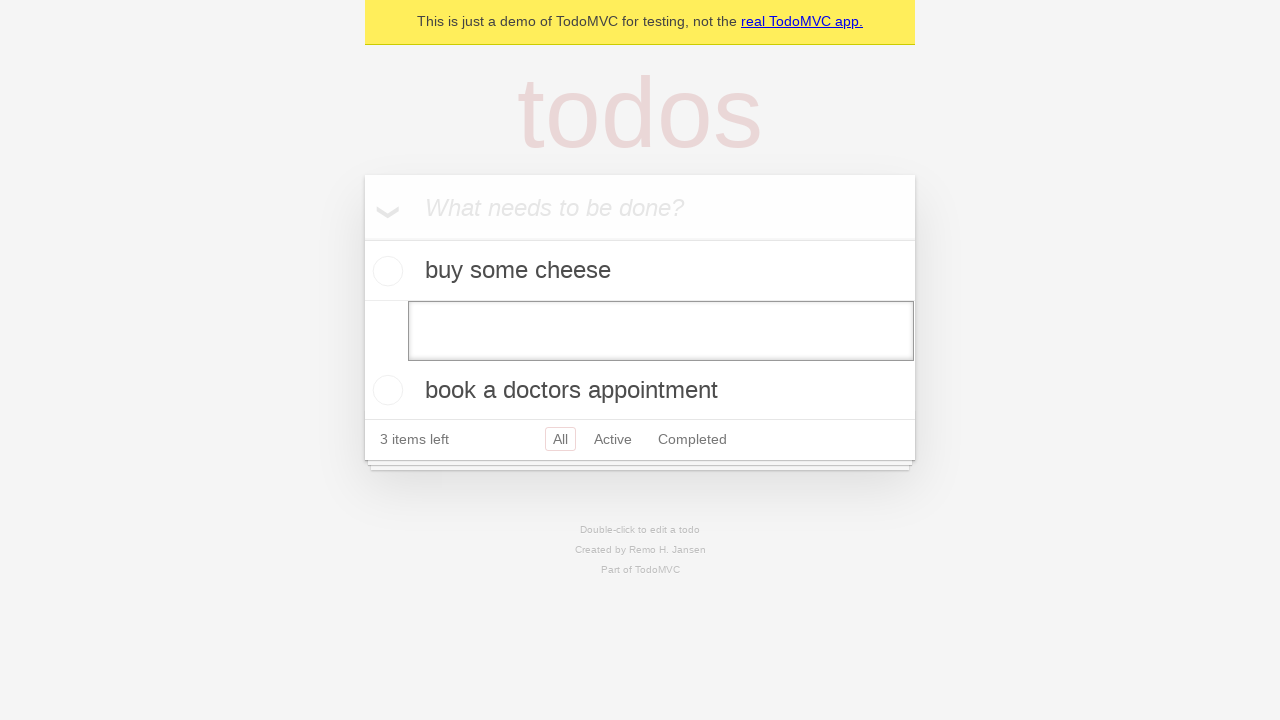

Pressed Enter to confirm empty edit, removing the todo item on internal:testid=[data-testid="todo-item"s] >> nth=1 >> internal:role=textbox[nam
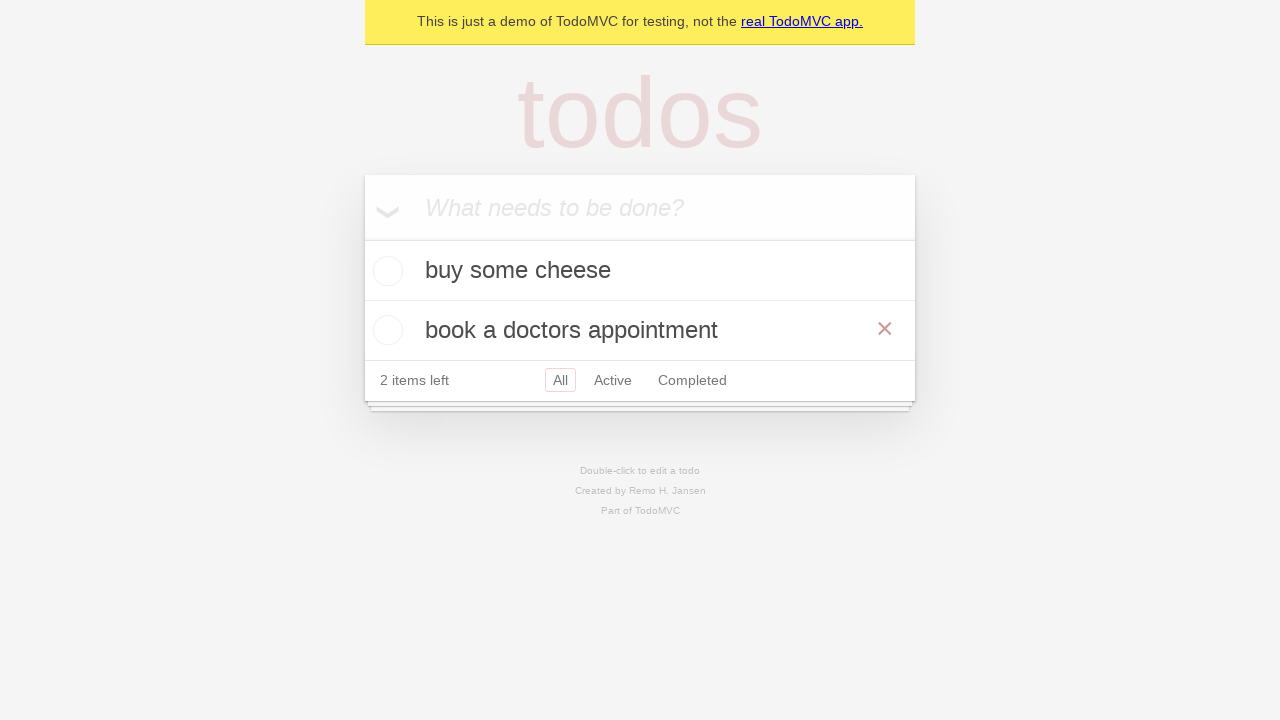

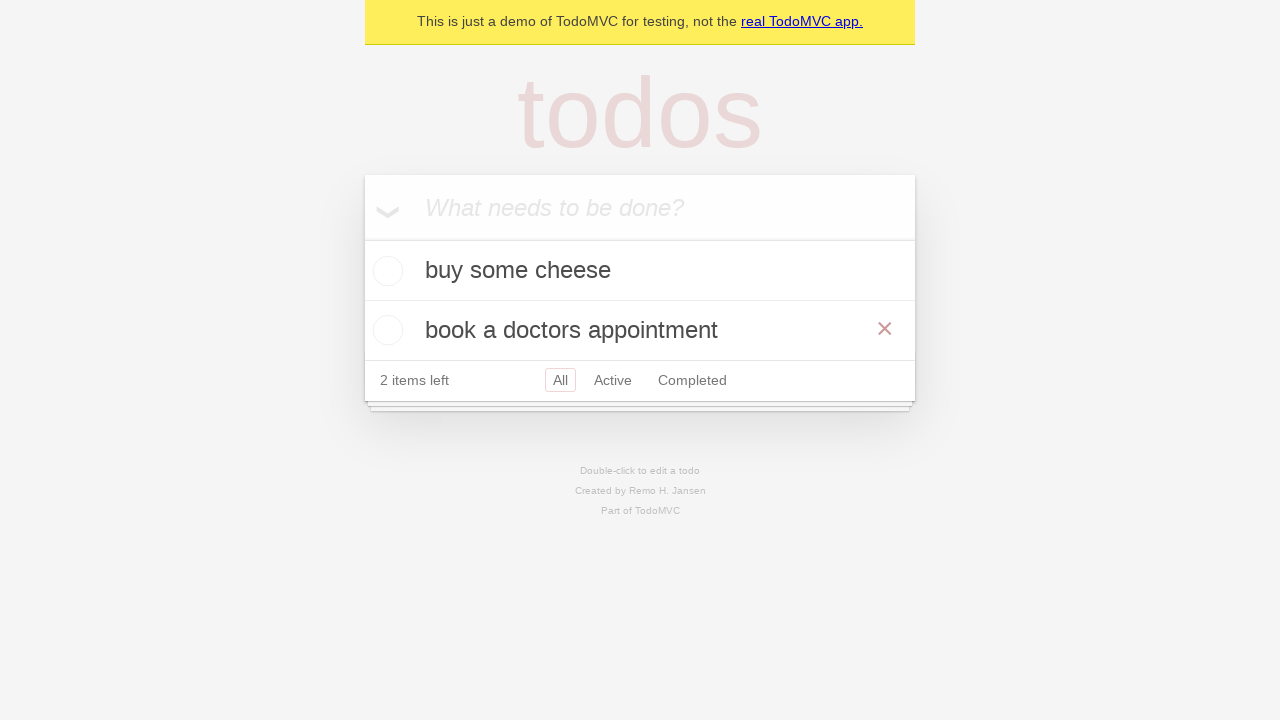